Tests the Web Tables functionality on demoqa.com by navigating to the Elements section, clicking on Web Tables, opening the add record form, and filling in the first name field.

Starting URL: https://demoqa.com/elements

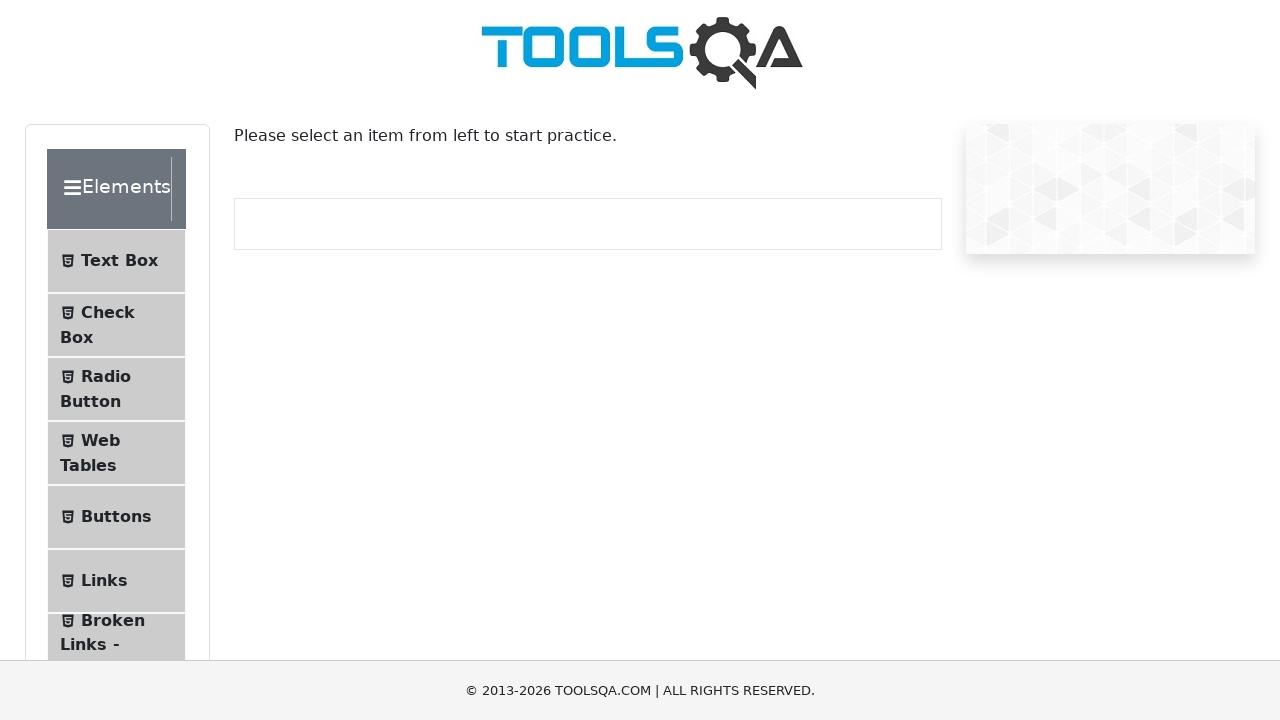

Clicked on Web Tables menu item at (100, 440) on xpath=//span[contains(text(),'Web Tables')]
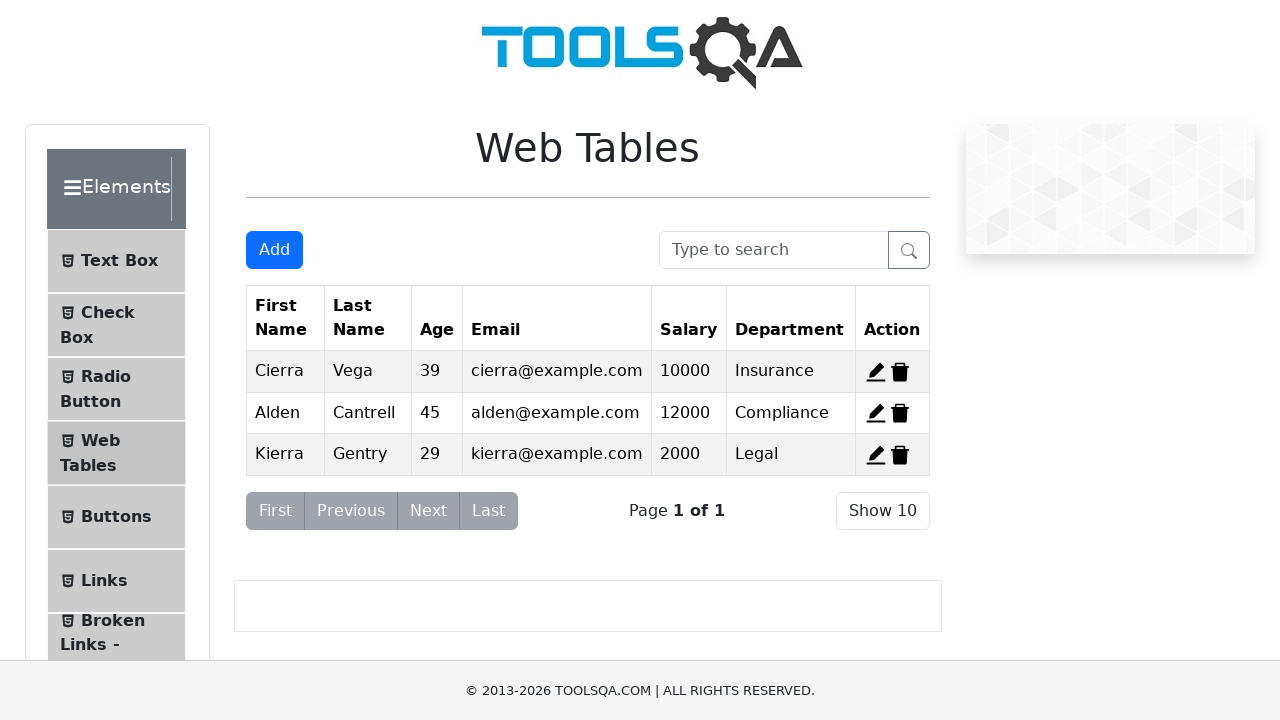

Clicked Add button to open registration form at (274, 250) on #addNewRecordButton
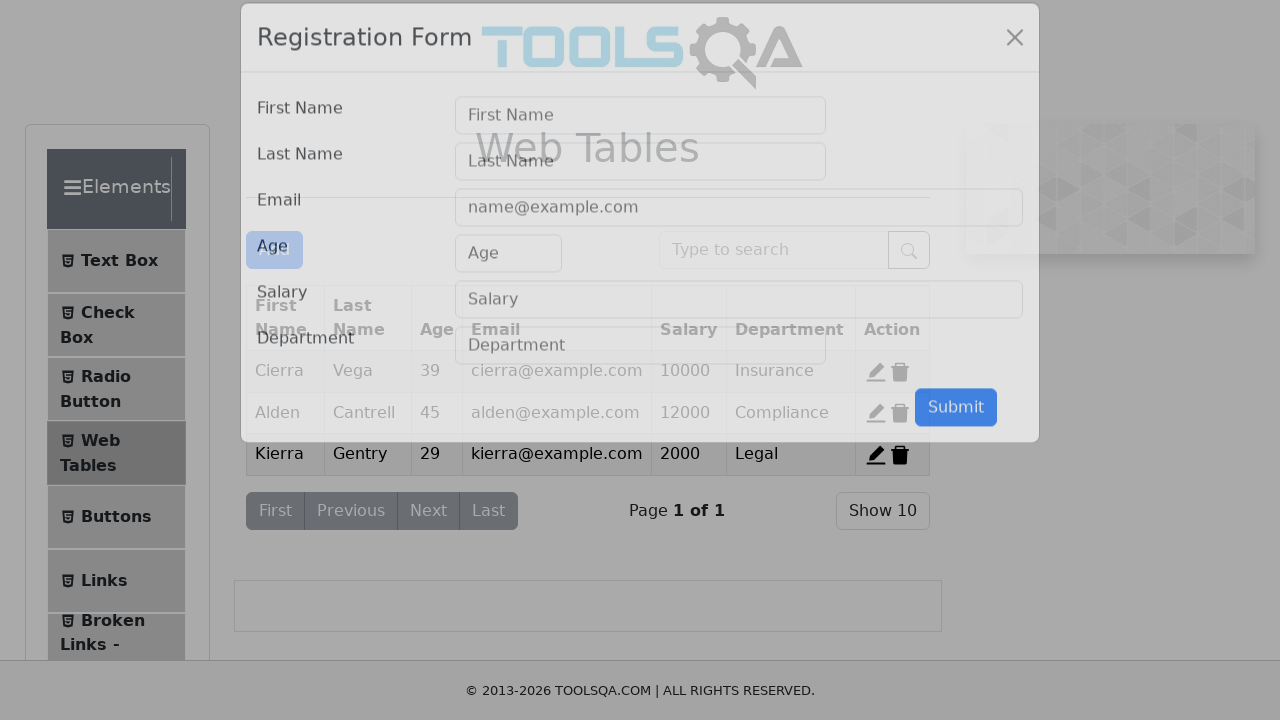

Filled in first name field with 'ABC' on input#firstName
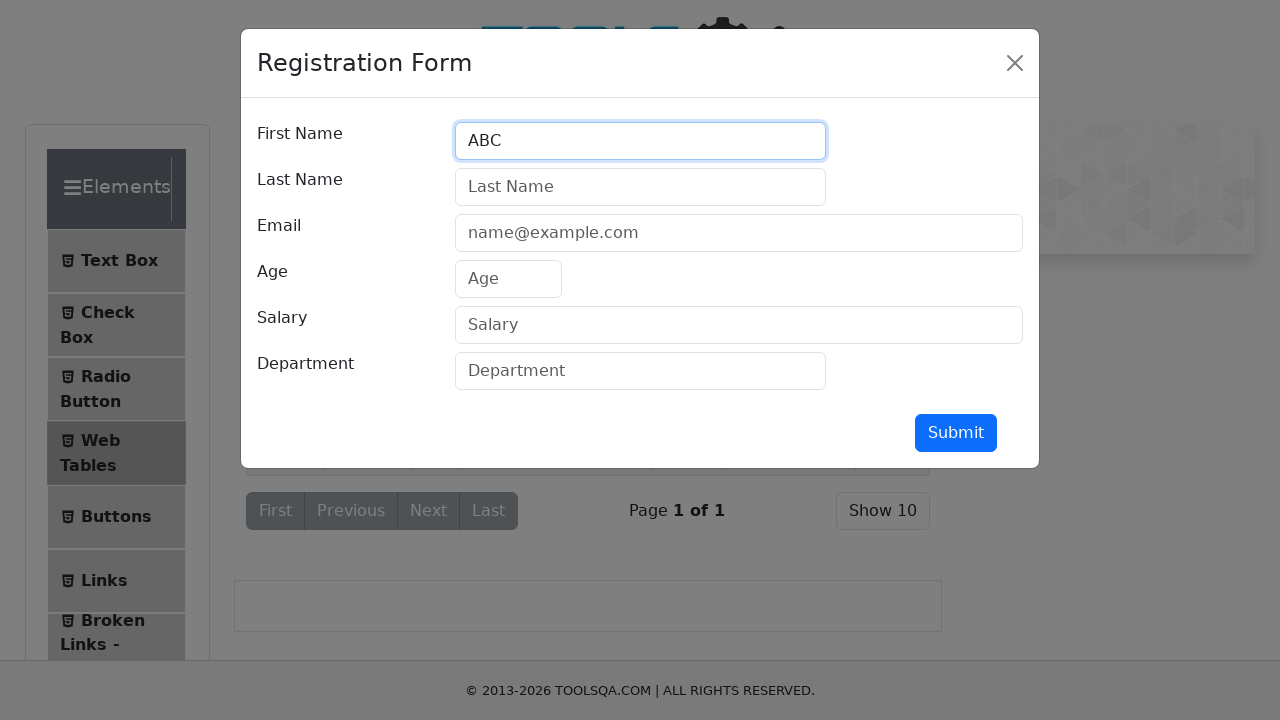

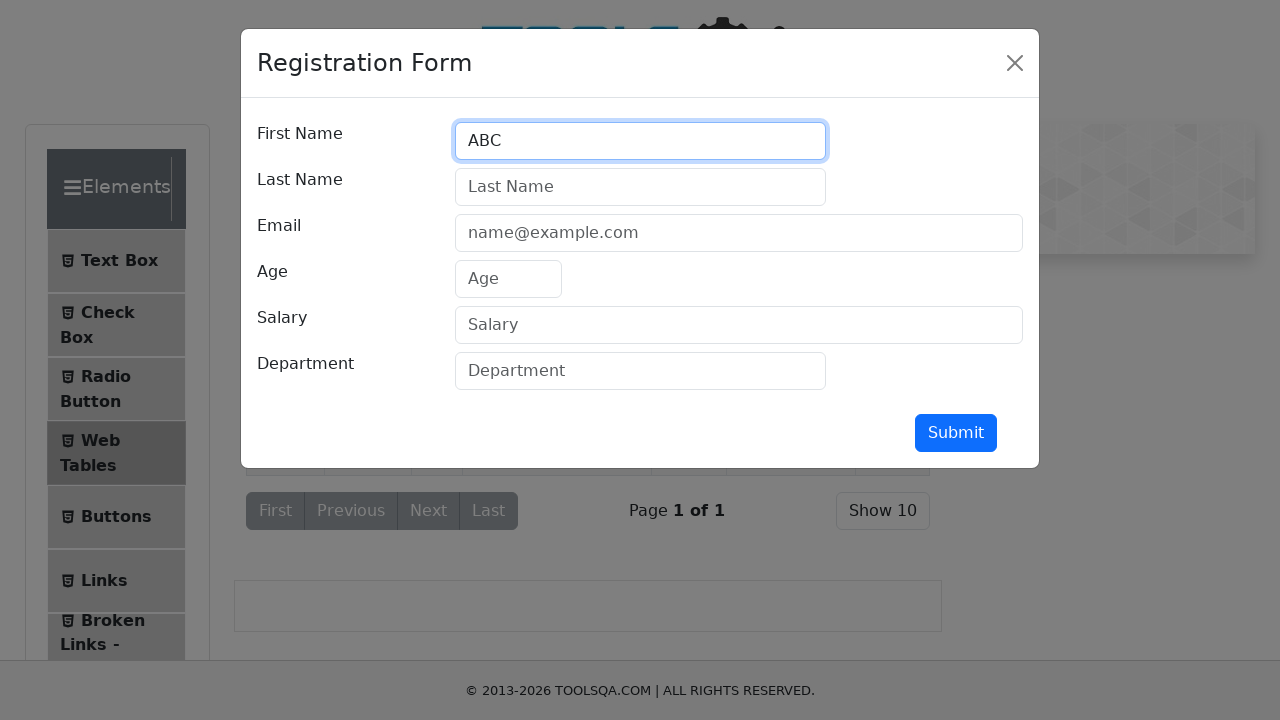